Navigates to Python.org and extracts event information from the events widget section

Starting URL: https://www.python.org

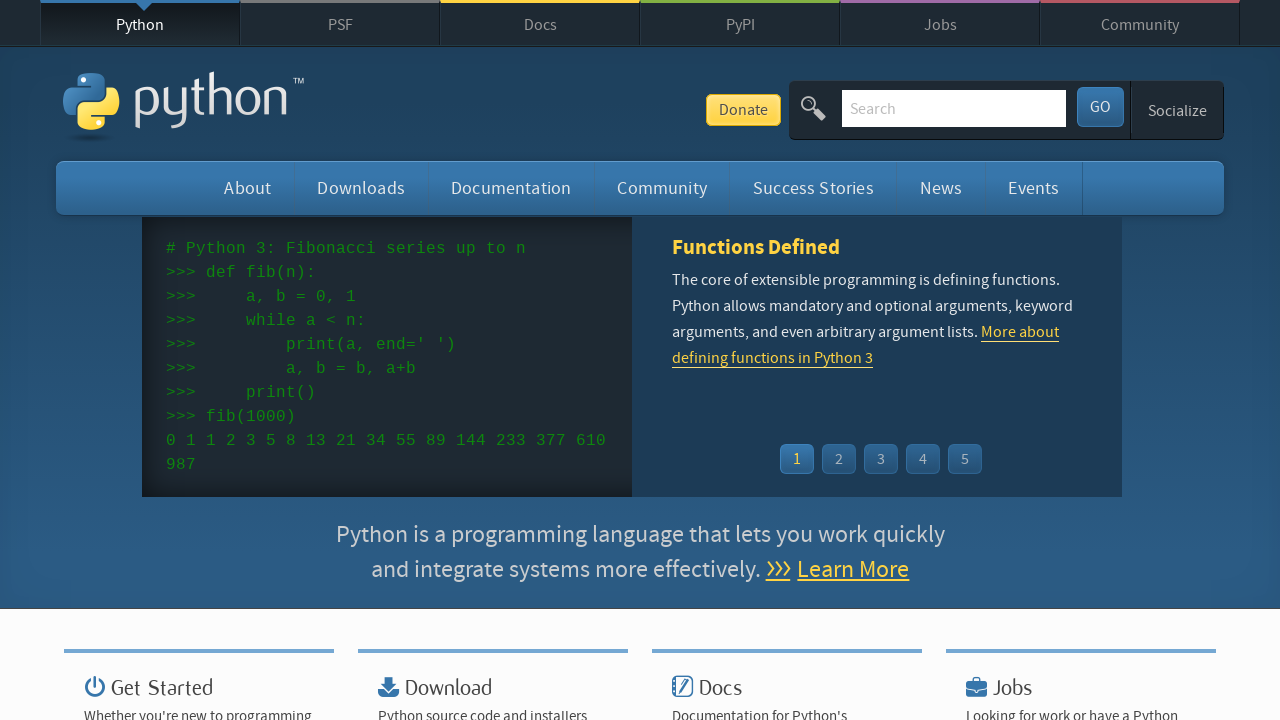

Navigated to https://www.python.org
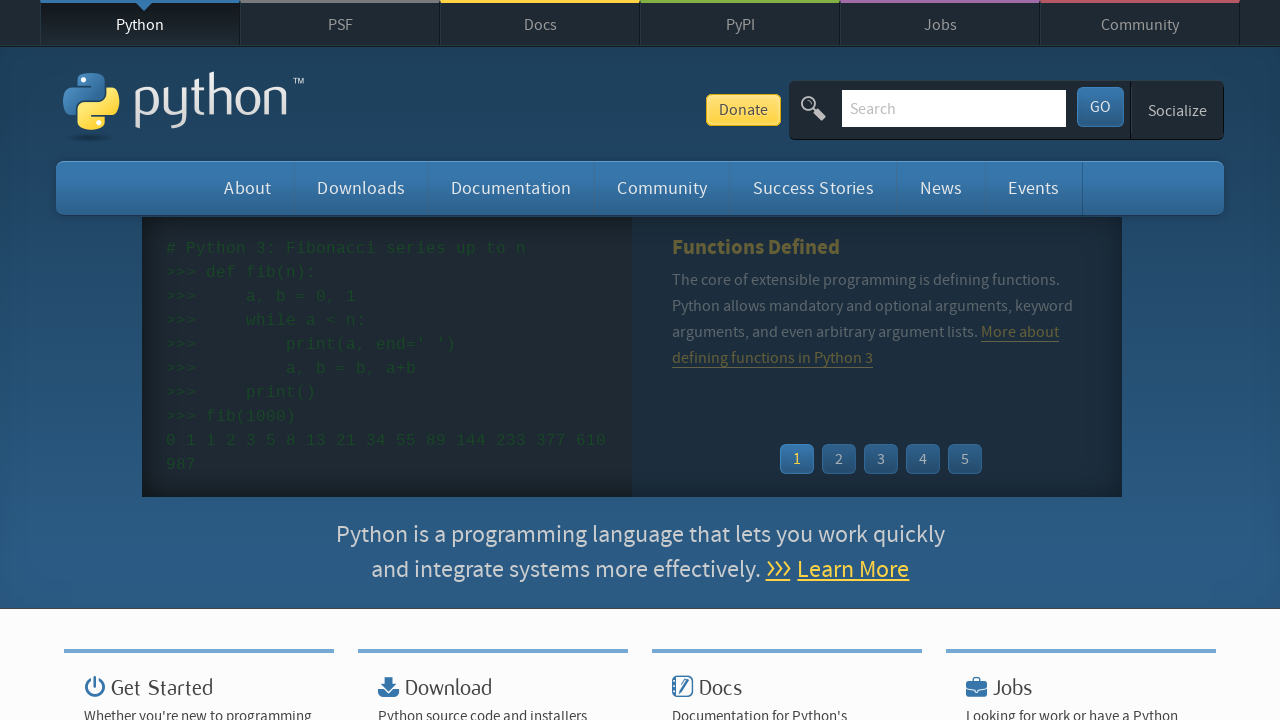

Event widget loaded
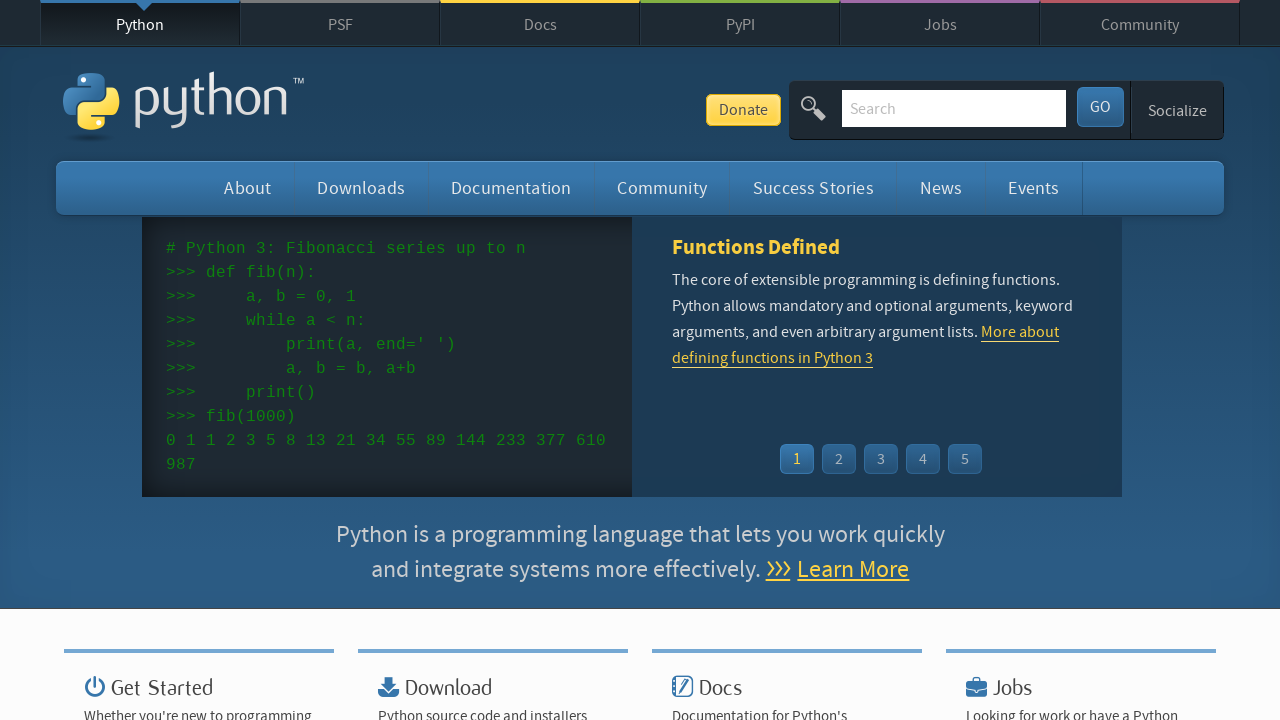

Retrieved 5 event dates from widget
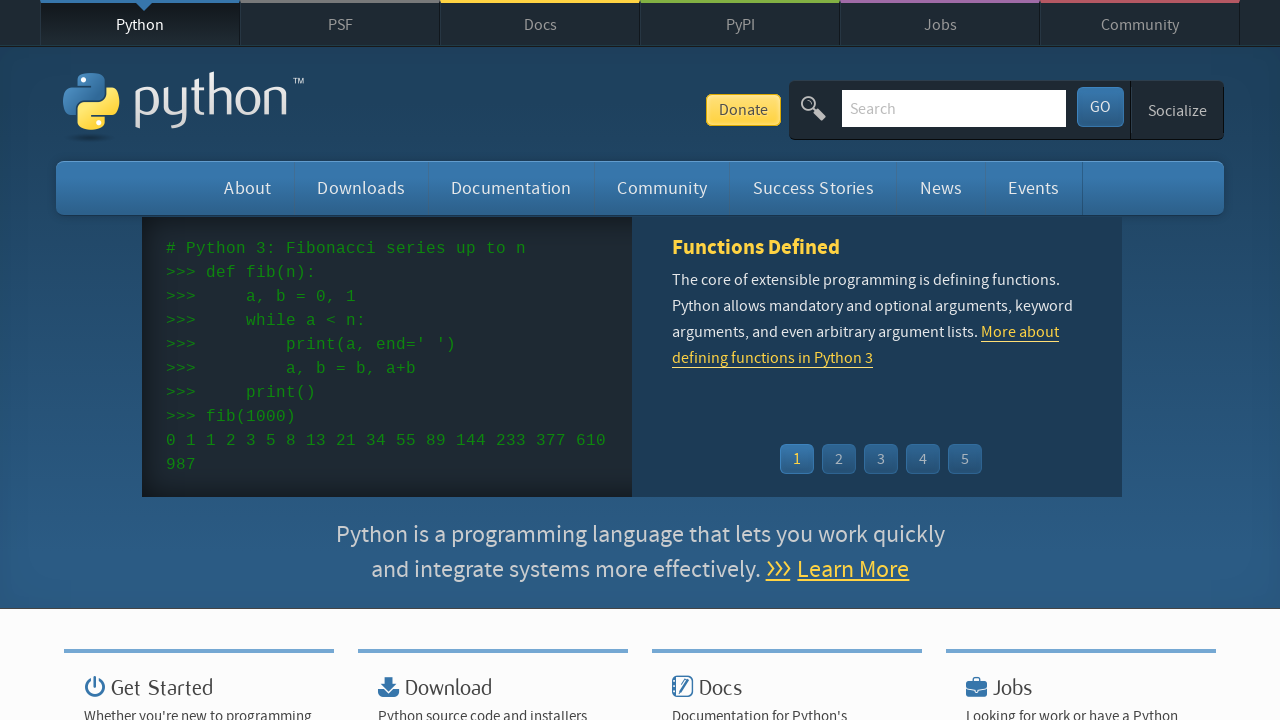

Retrieved 6 event names from widget
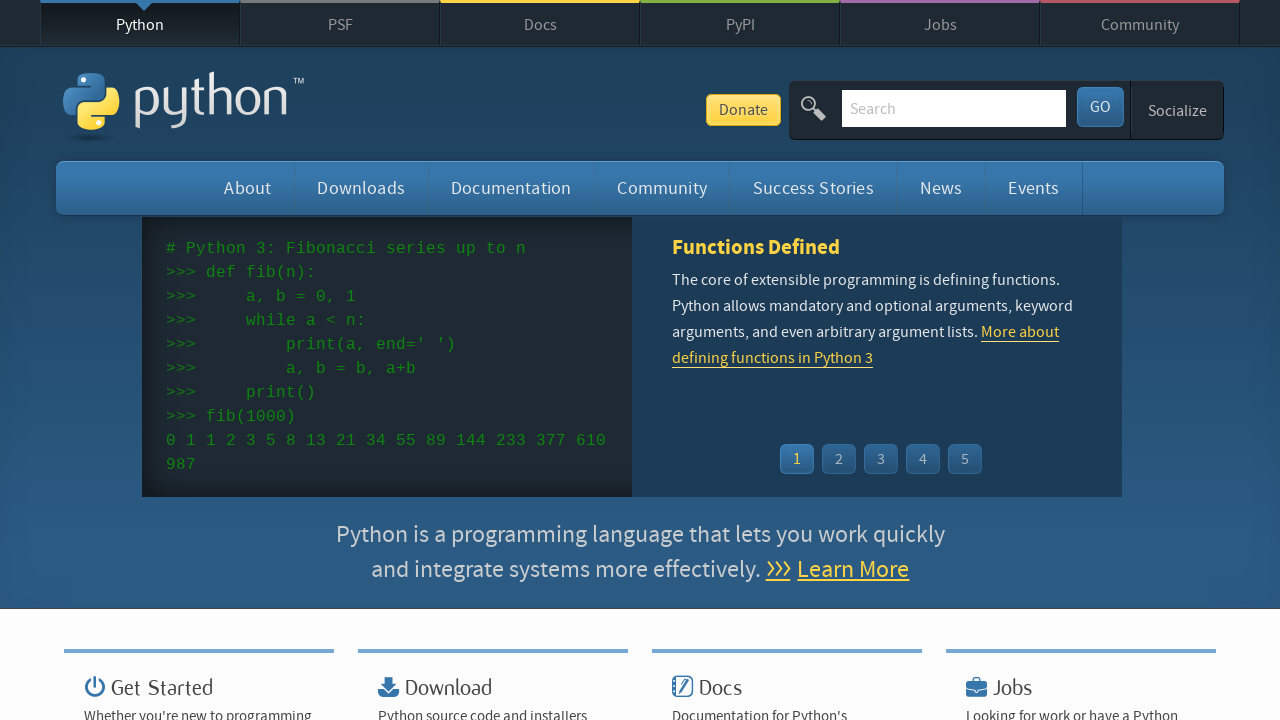

Verified that event dates are present
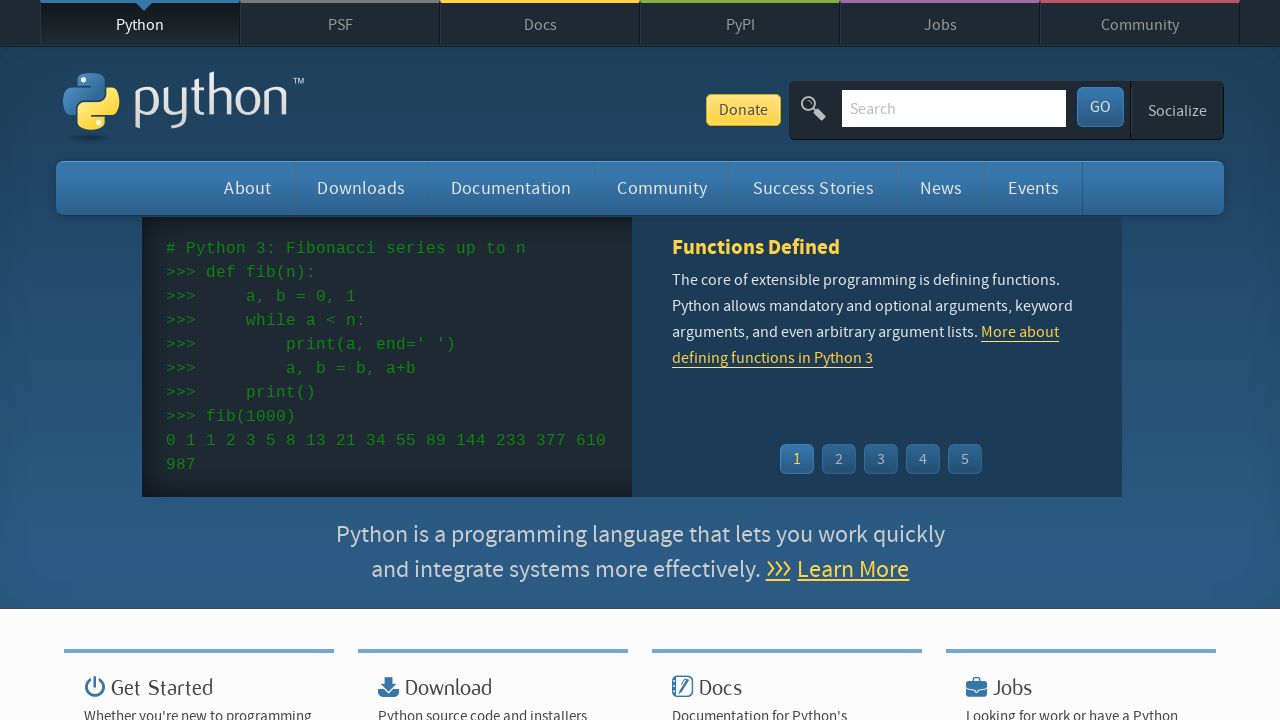

Verified that event names are present
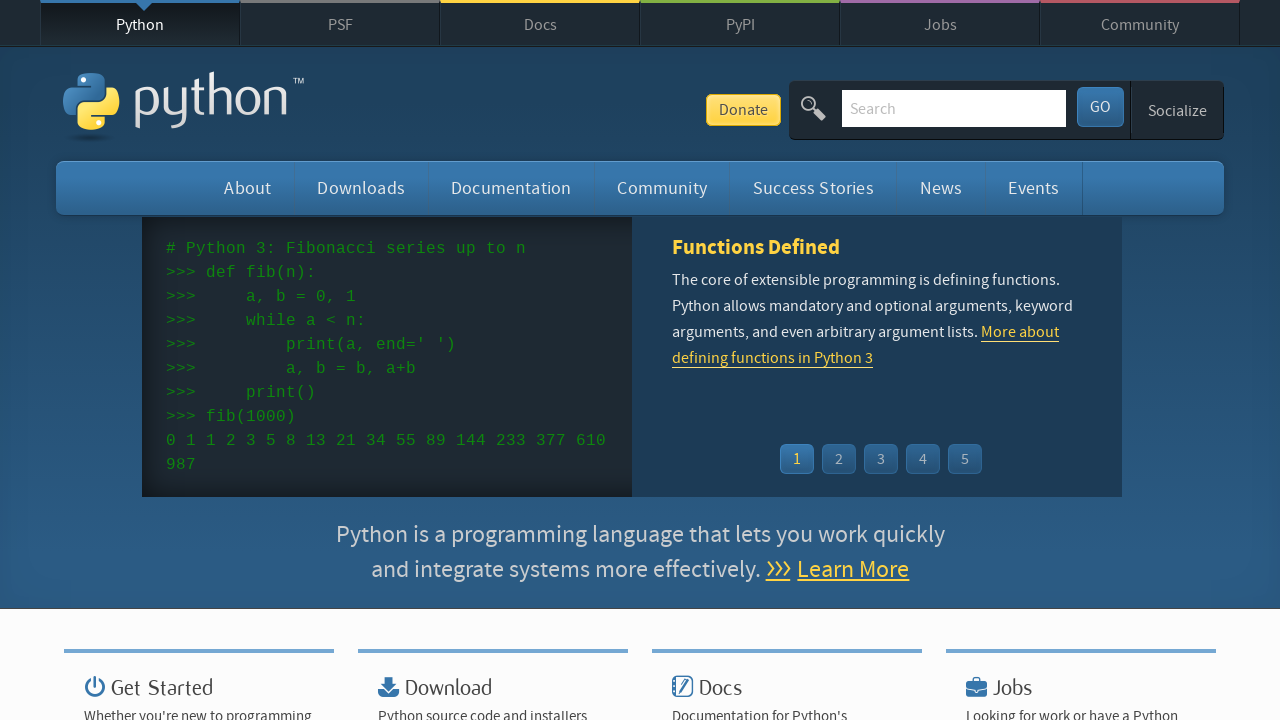

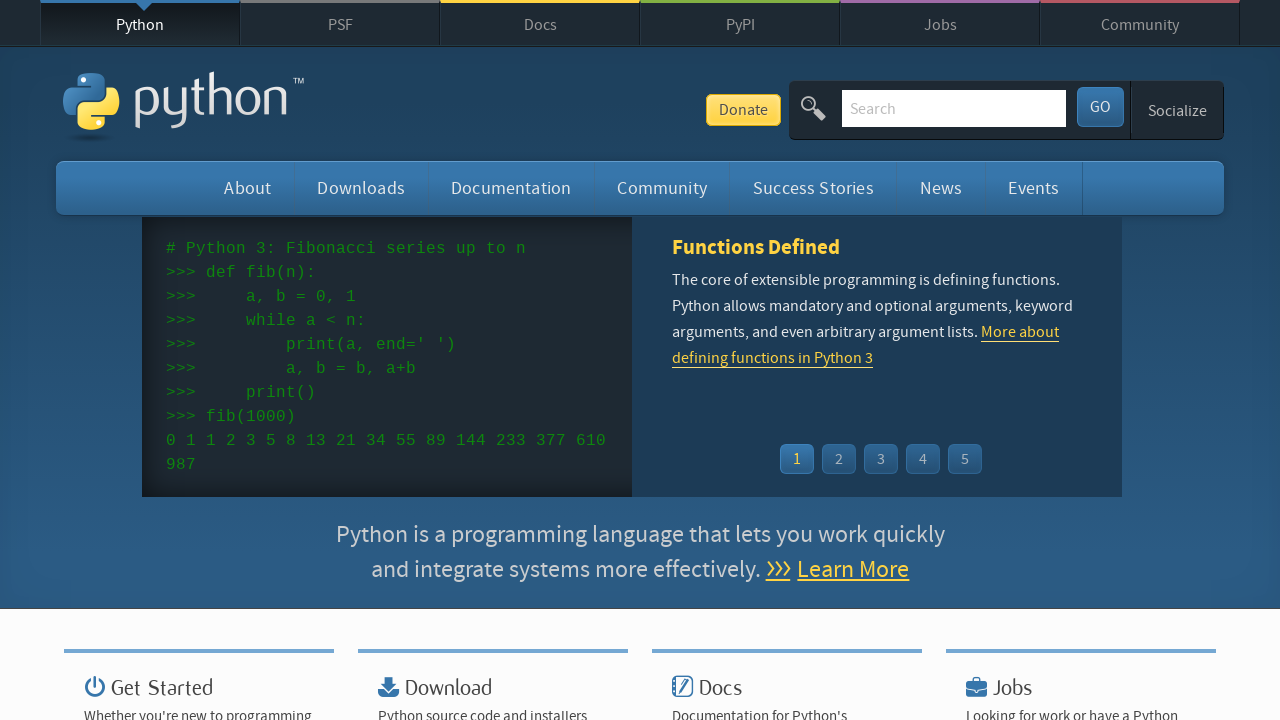